Tests adding a task to a todo list by filling in the task input field and clicking the add button

Starting URL: https://yuzneri.github.io/playwrighttodolist/

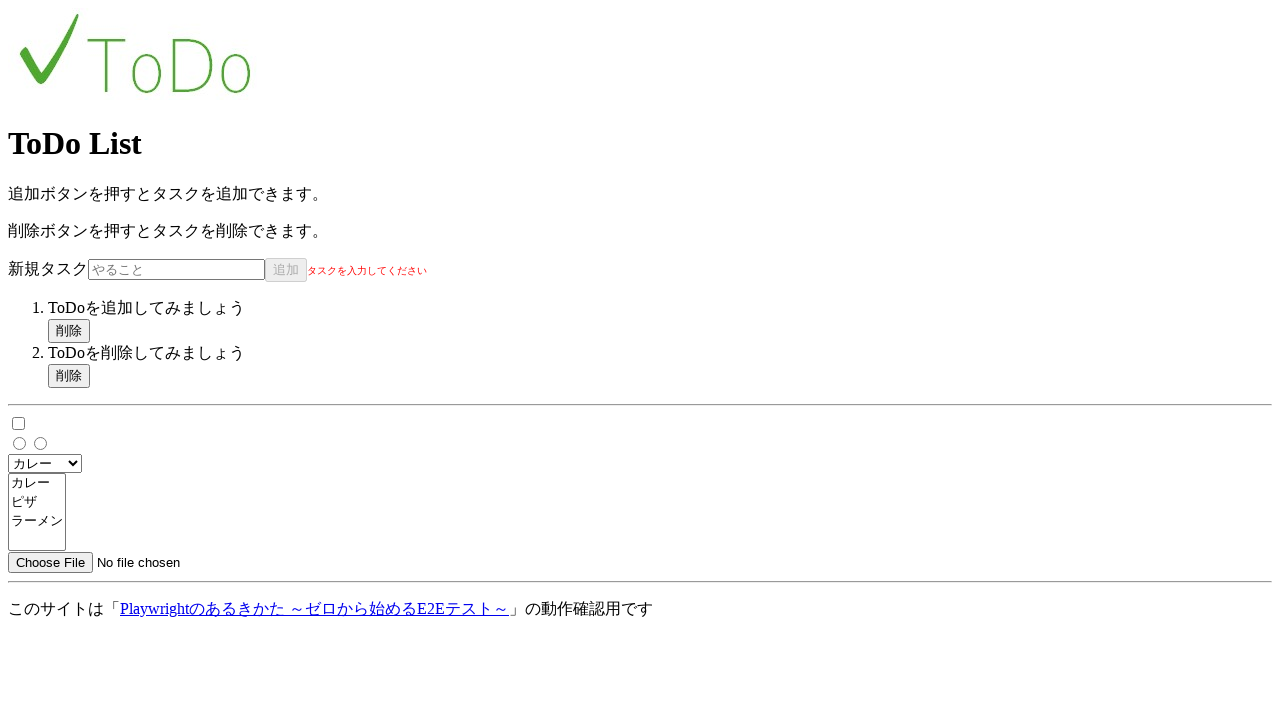

Filled task input field with 'カレーを作る' on internal:attr=[placeholder="やること"i]
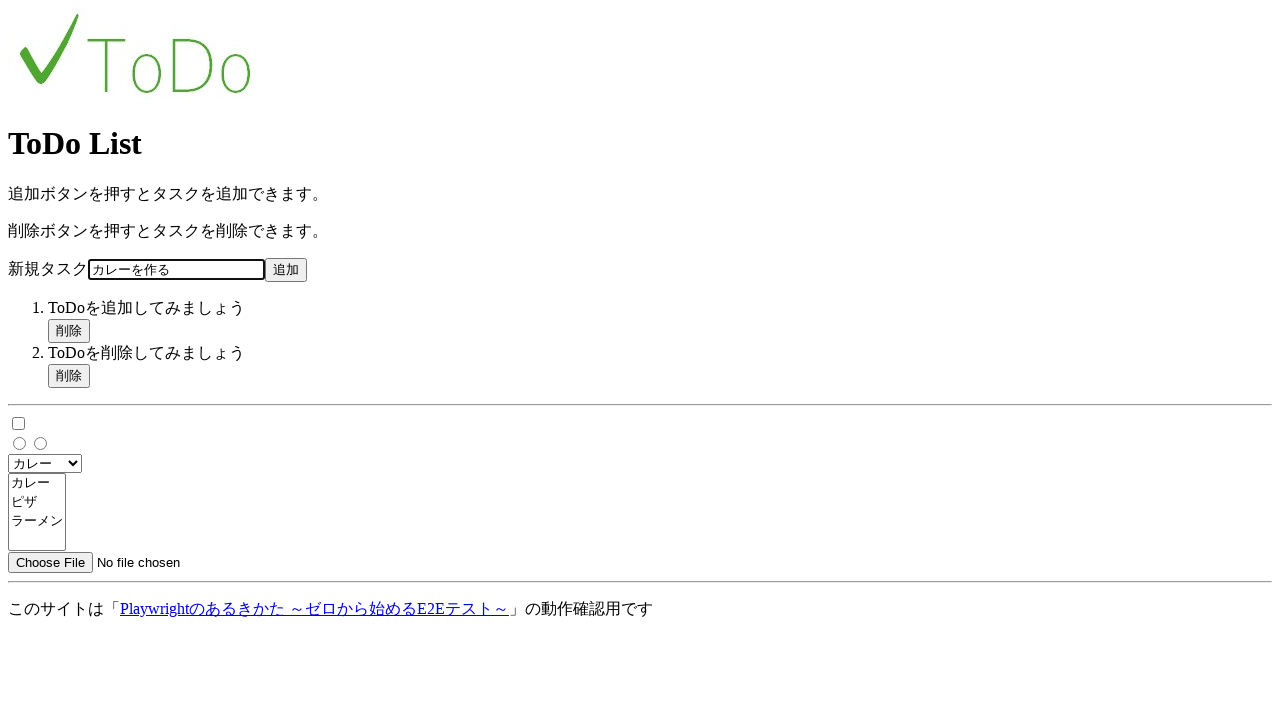

Clicked add button to create task at (286, 270) on internal:role=button[name="追加"i]
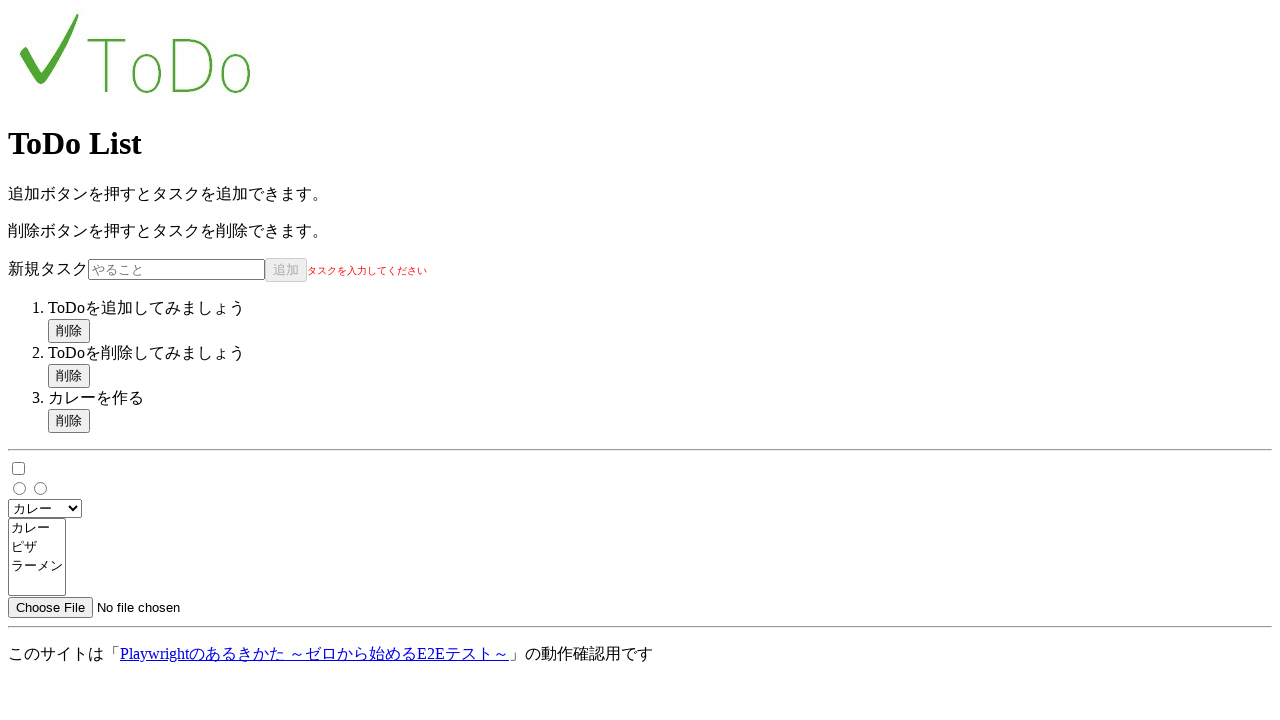

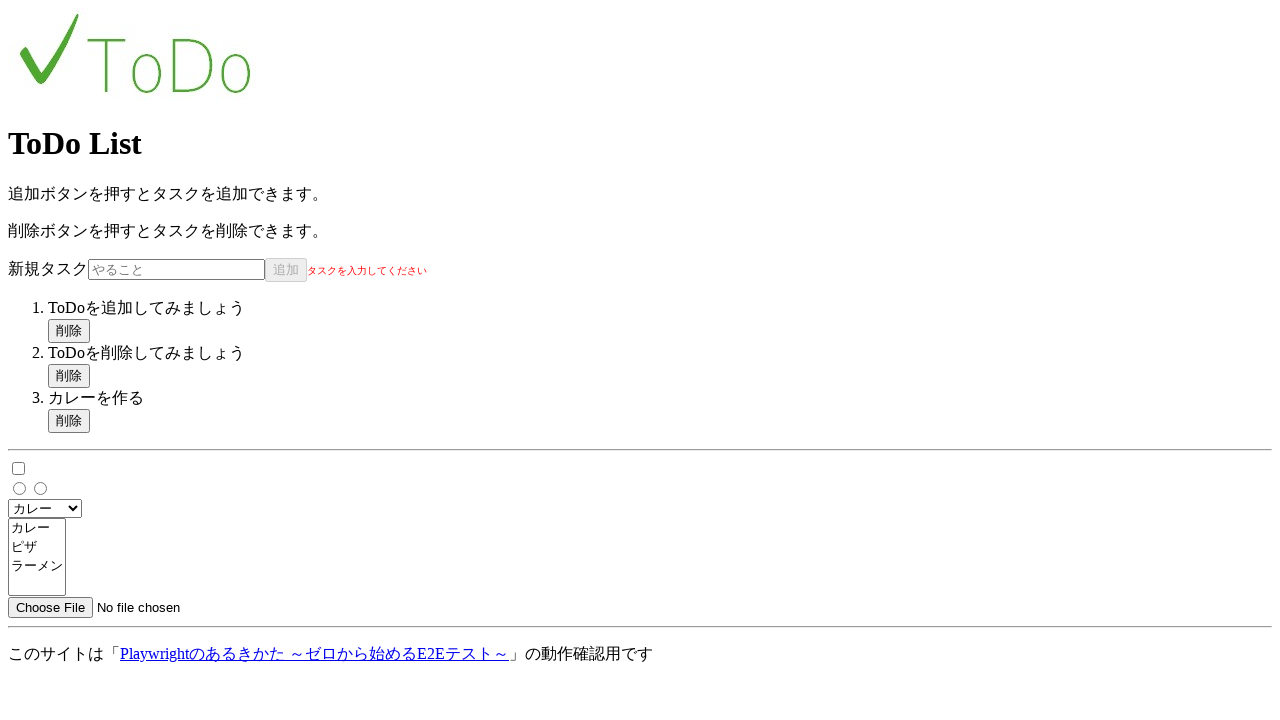